Adds multiple products (Cucumber, Brocolli, Tomato) to cart by iterating through product list and clicking their respective "ADD TO CART" buttons

Starting URL: https://rahulshettyacademy.com/seleniumPractise/#/

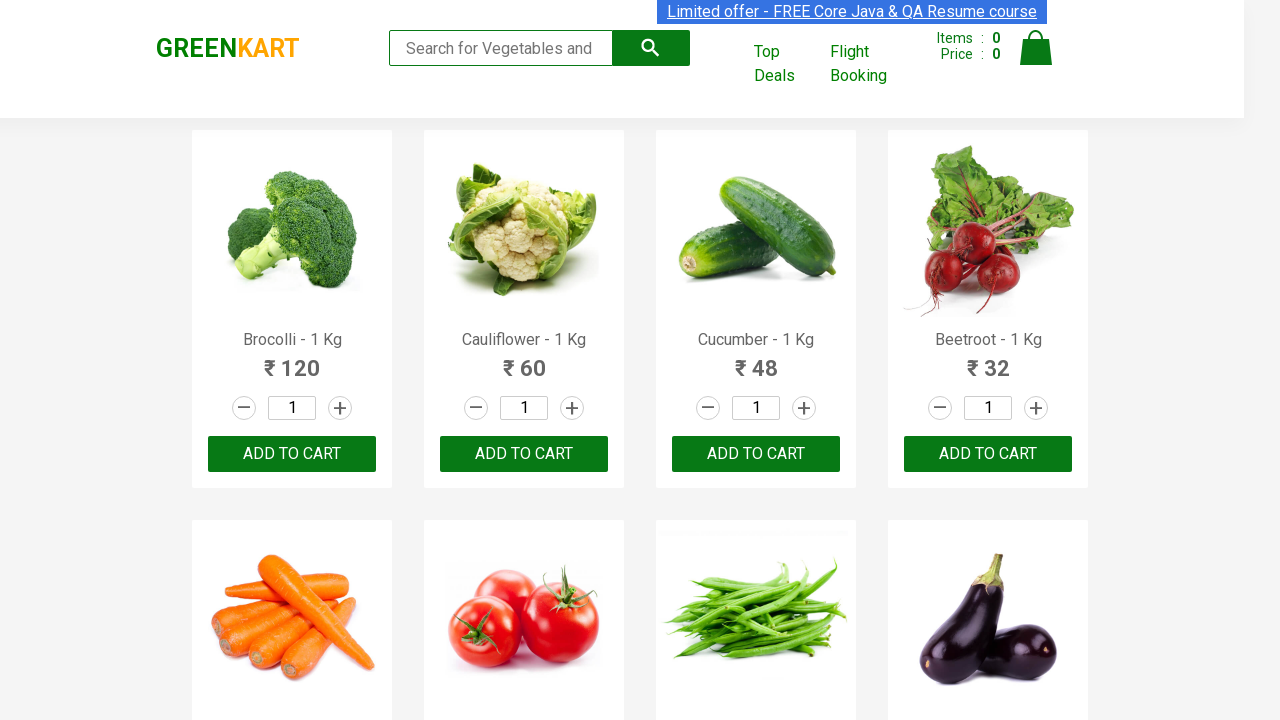

Navigated to Rahul Shetty Academy Selenium Practice page
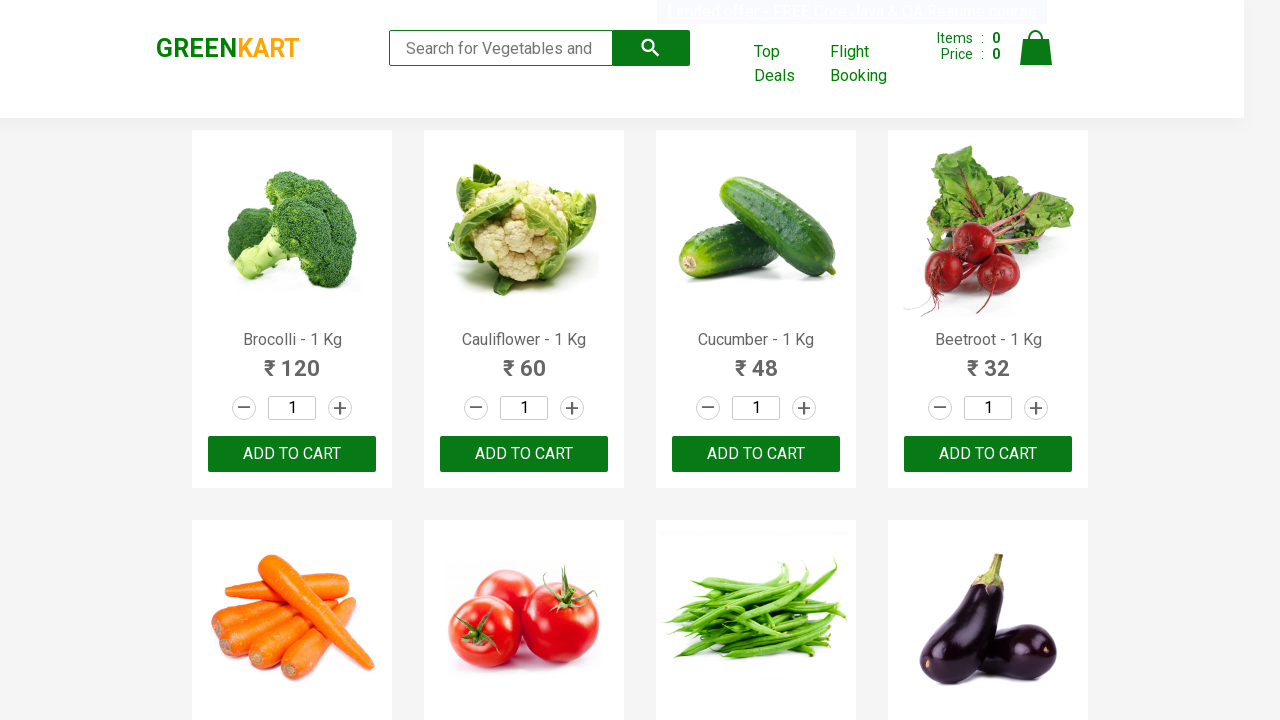

Defined list of products to add: Cucumber, Brocolli, Tomato
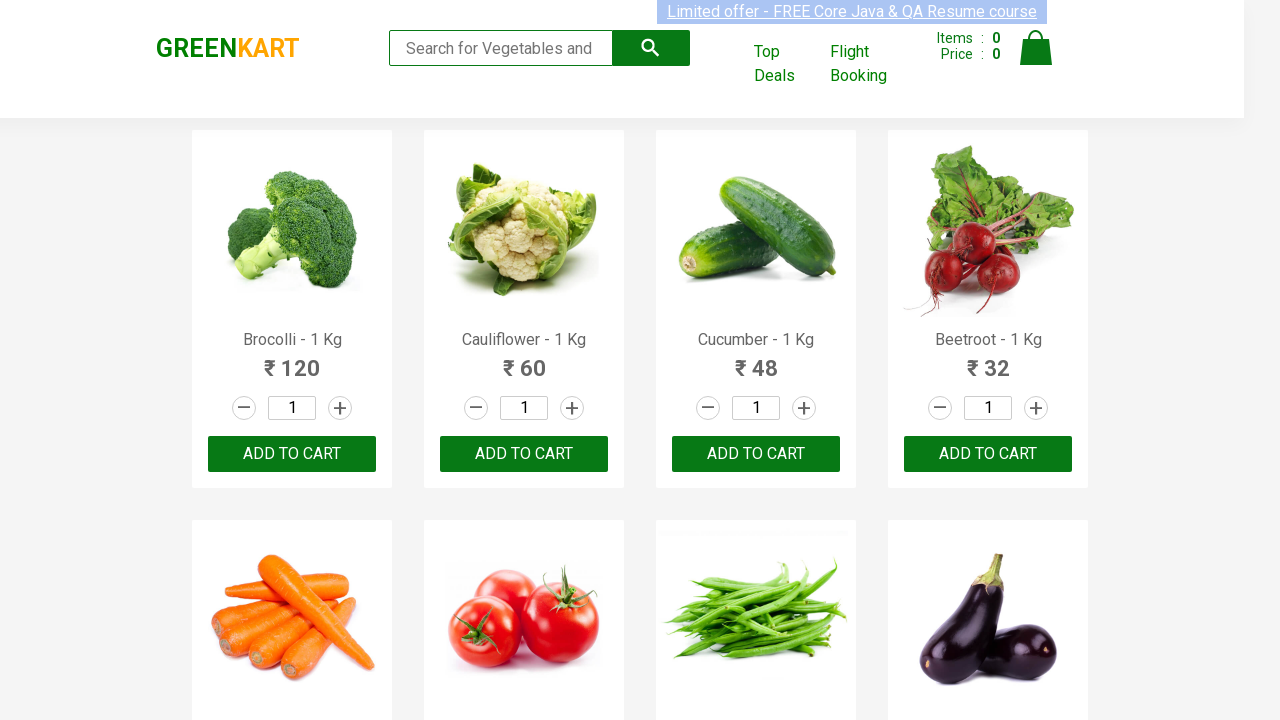

Retrieved all product name elements from the page
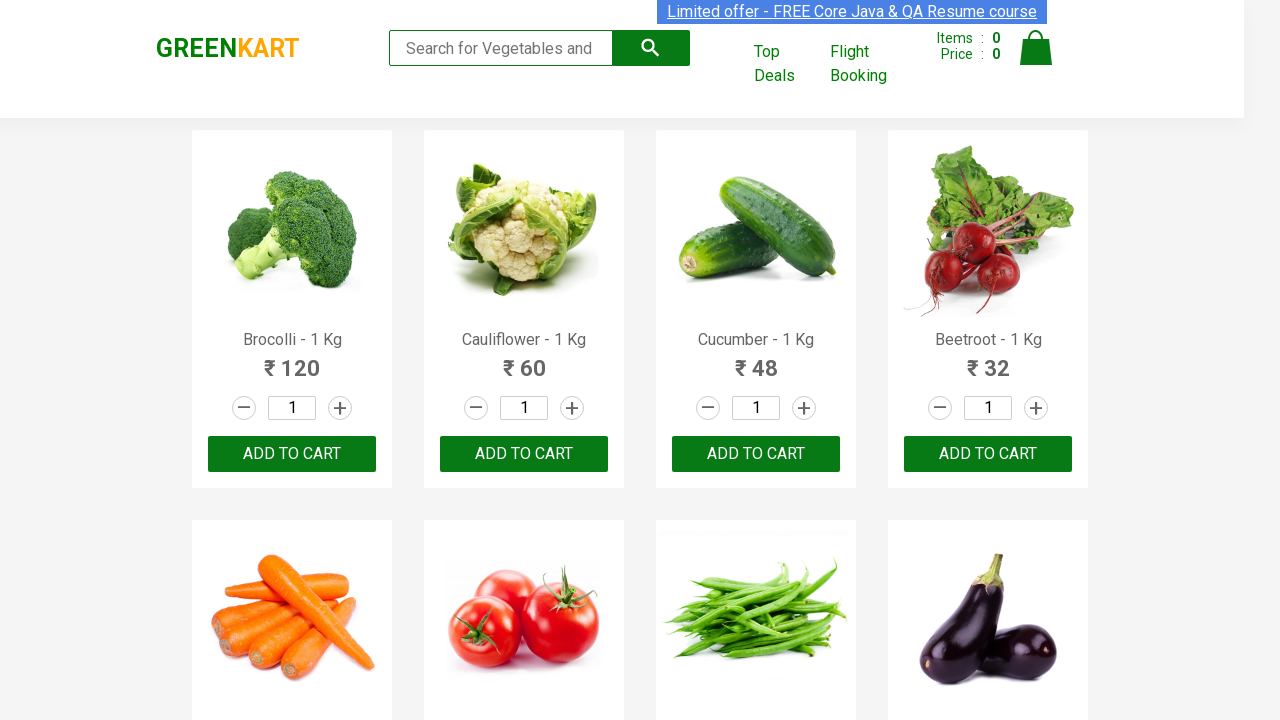

Retrieved all ADD TO CART buttons from the page
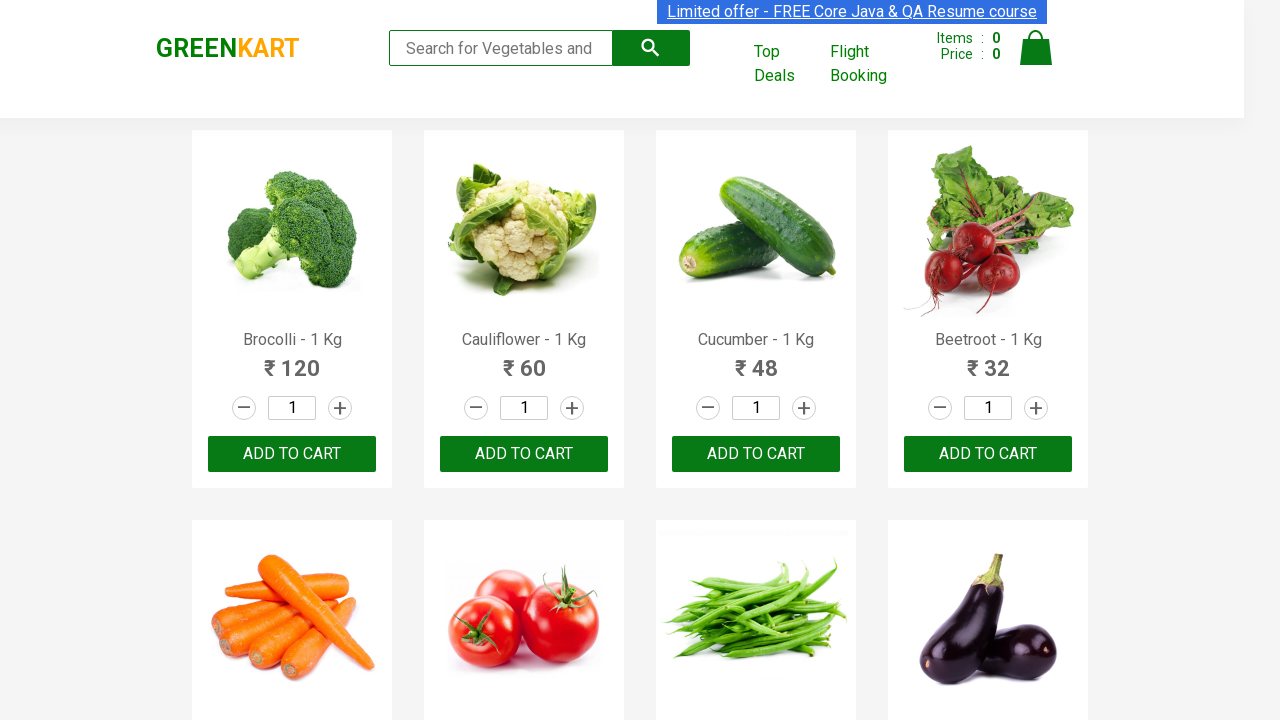

Clicked ADD TO CART button for Cucumber
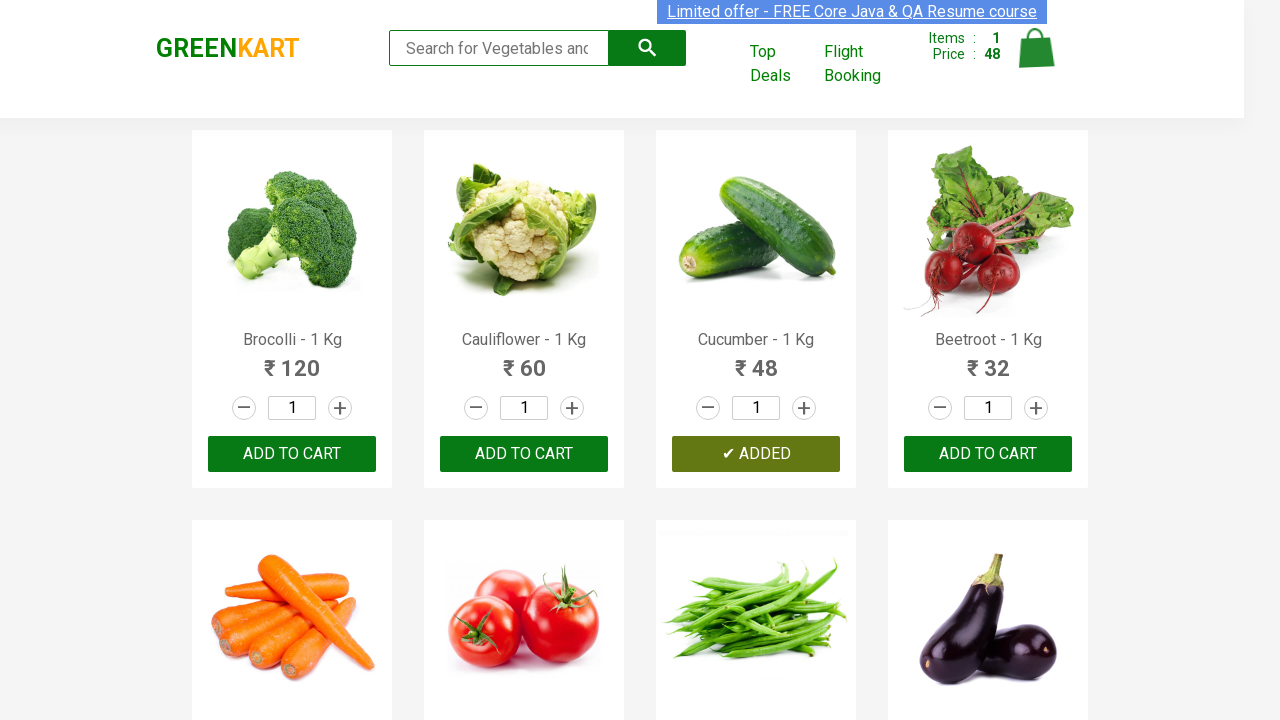

Clicked ADD TO CART button for Brocolli
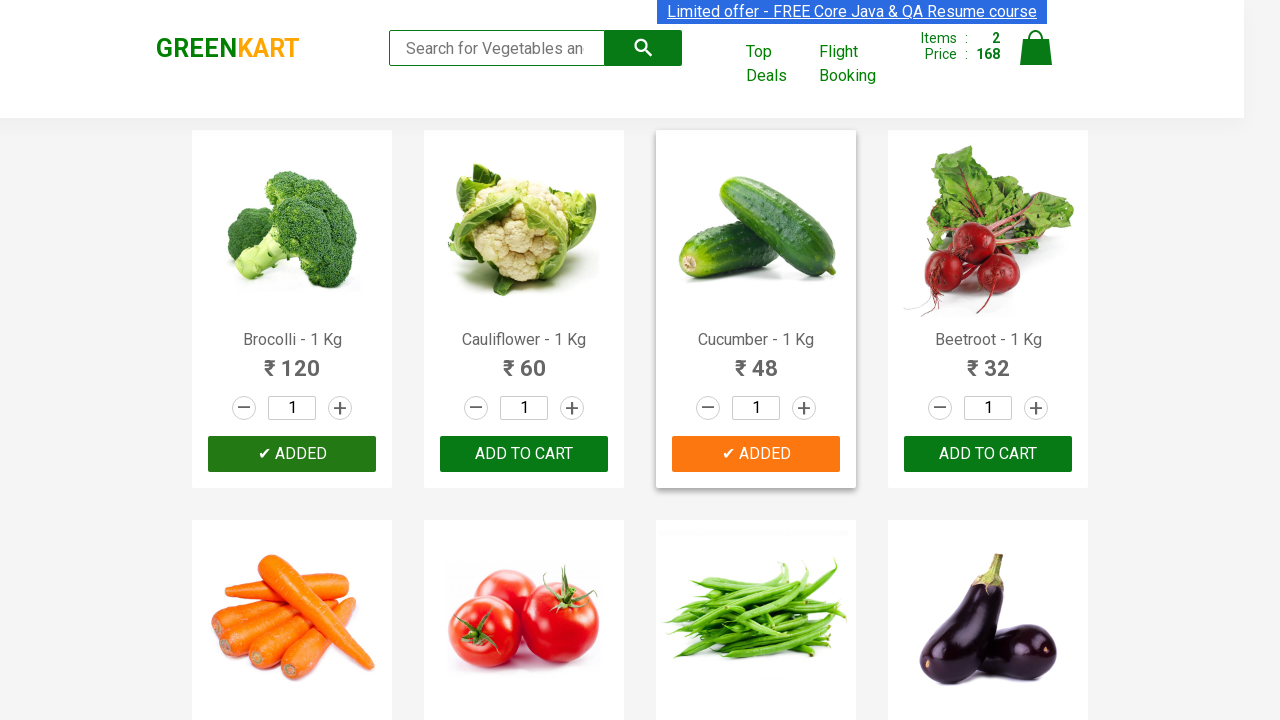

Clicked ADD TO CART button for Tomato
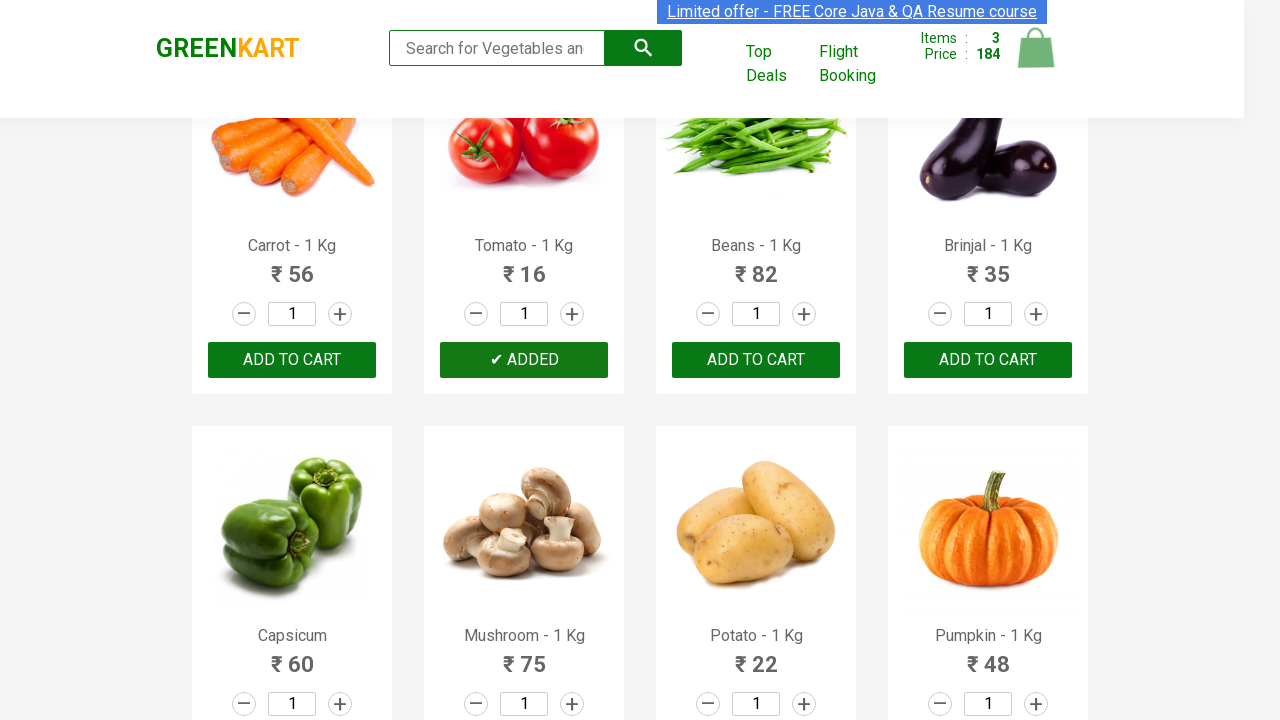

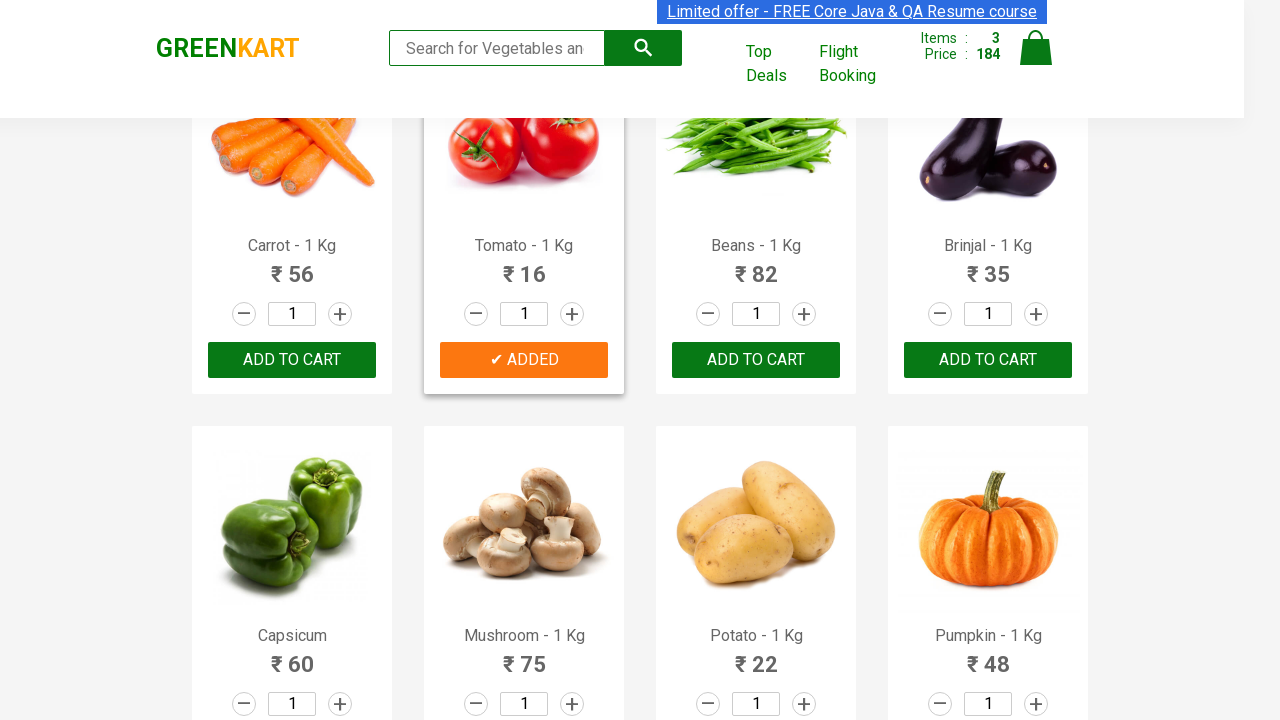